Tests keyboard key press functionality by sending various keys (ENTER, SPACE, ESCAPE, BACKSPACE) to the page and observing the results on a key press detection page.

Starting URL: http://the-internet.herokuapp.com/key_presses

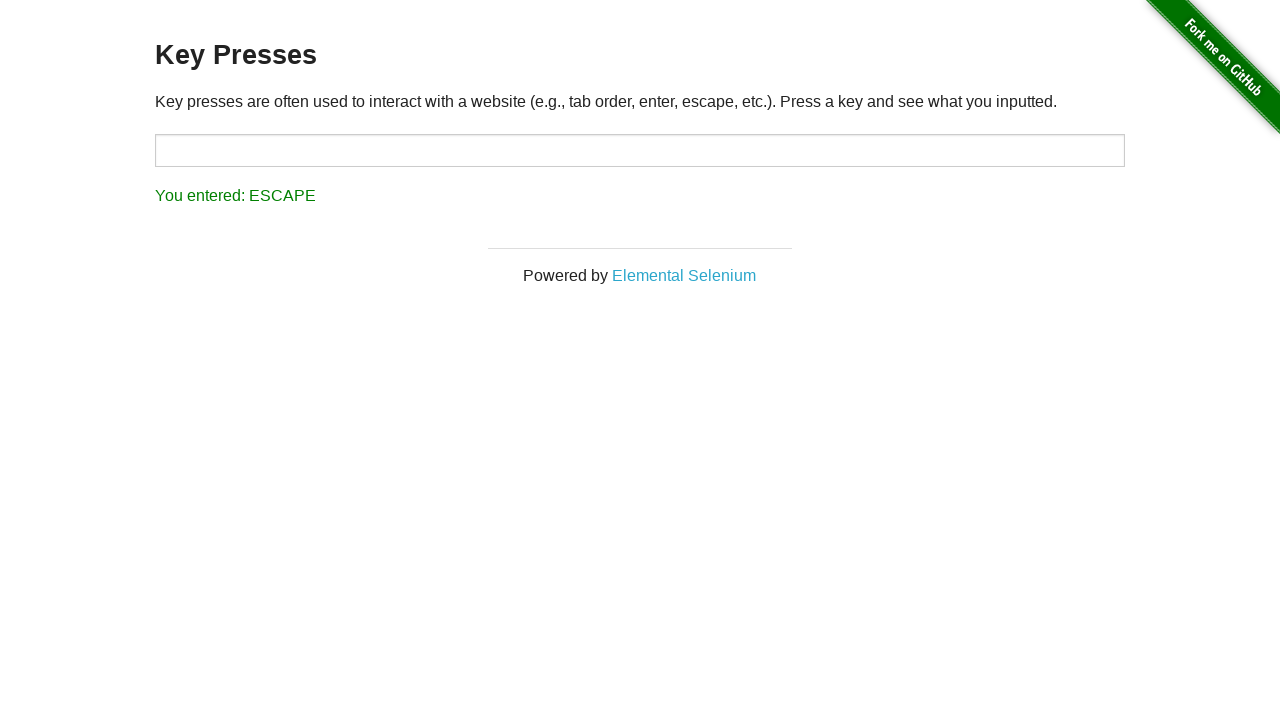

Pressed ENTER key
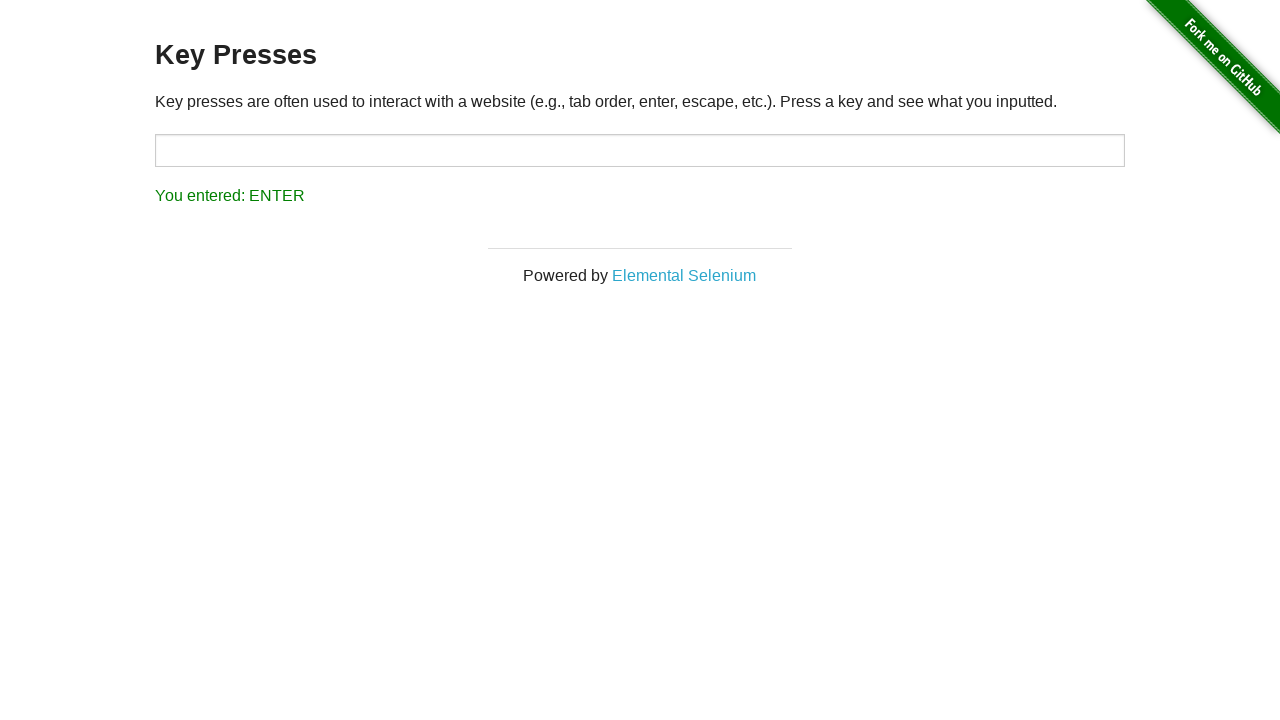

Waited 1 second to observe ENTER key result
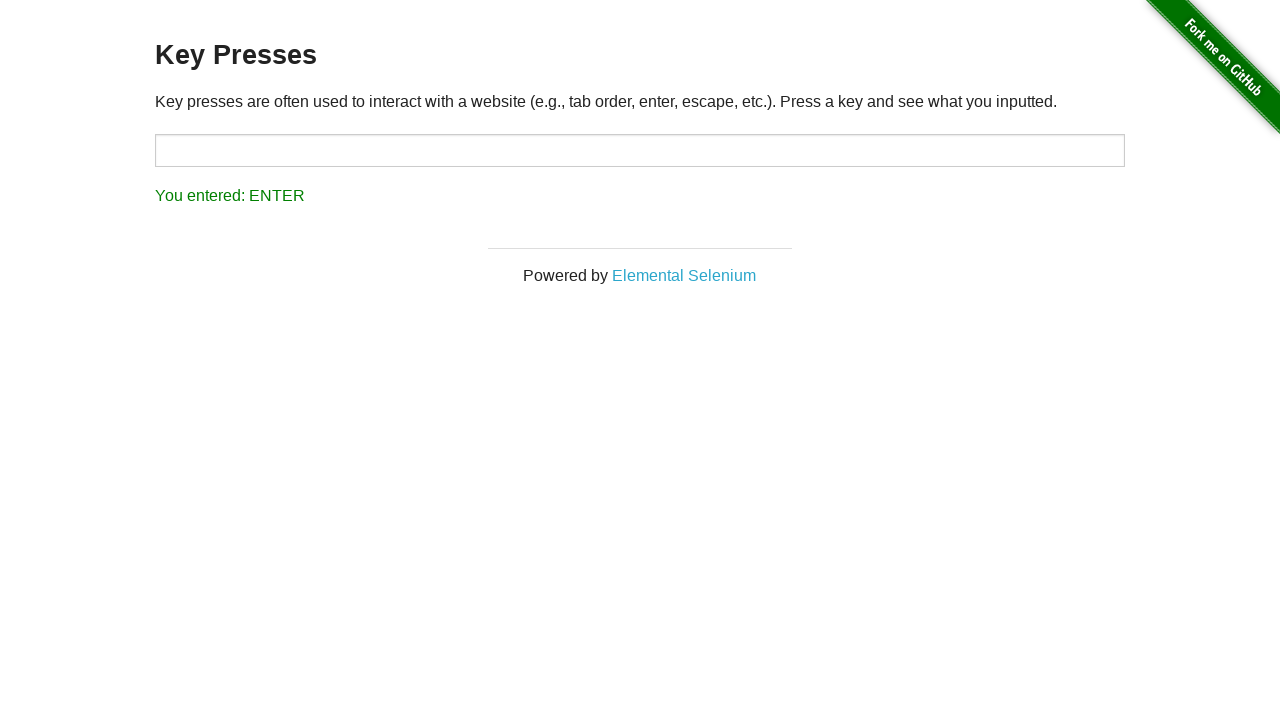

Pressed SPACE key
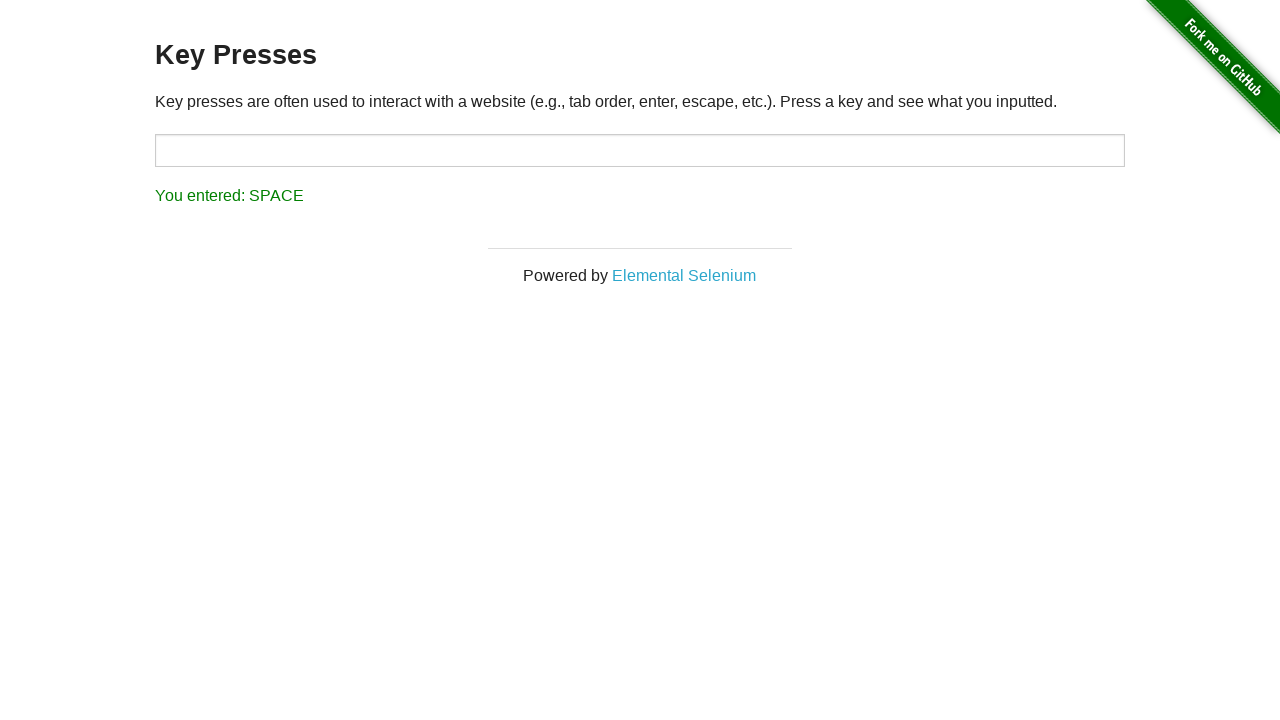

Waited 1 second to observe SPACE key result
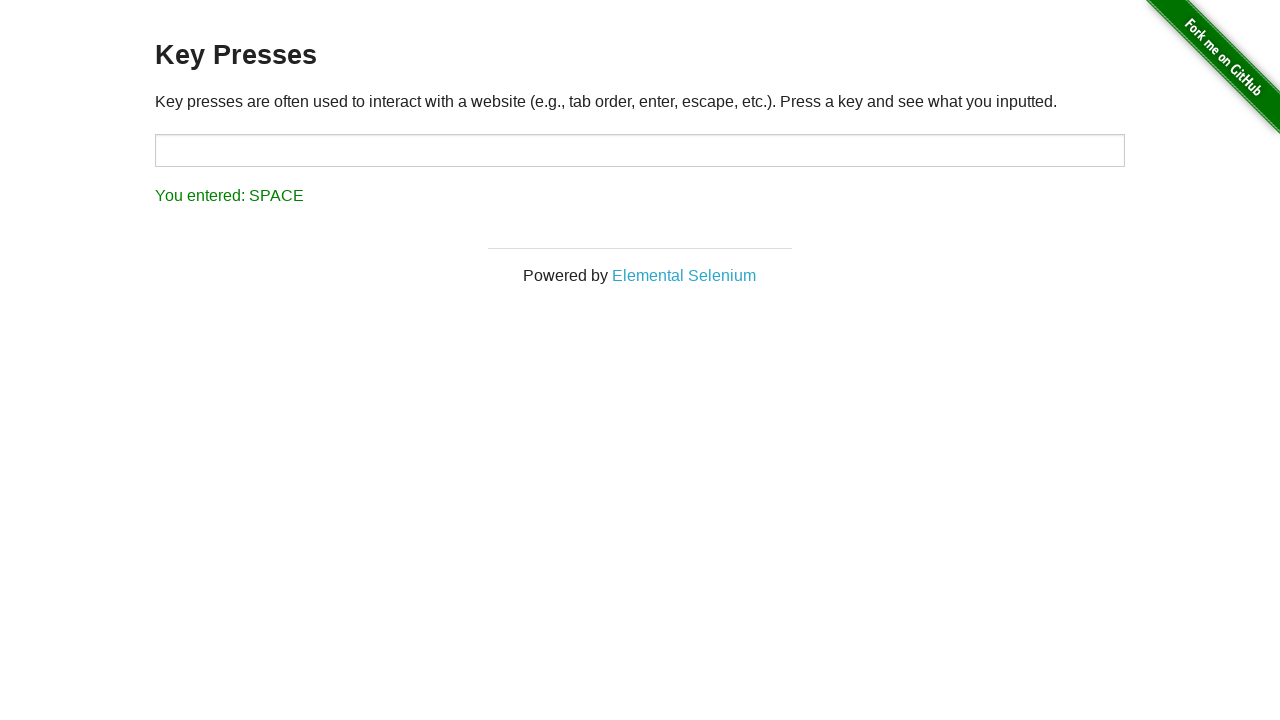

Pressed ESCAPE key
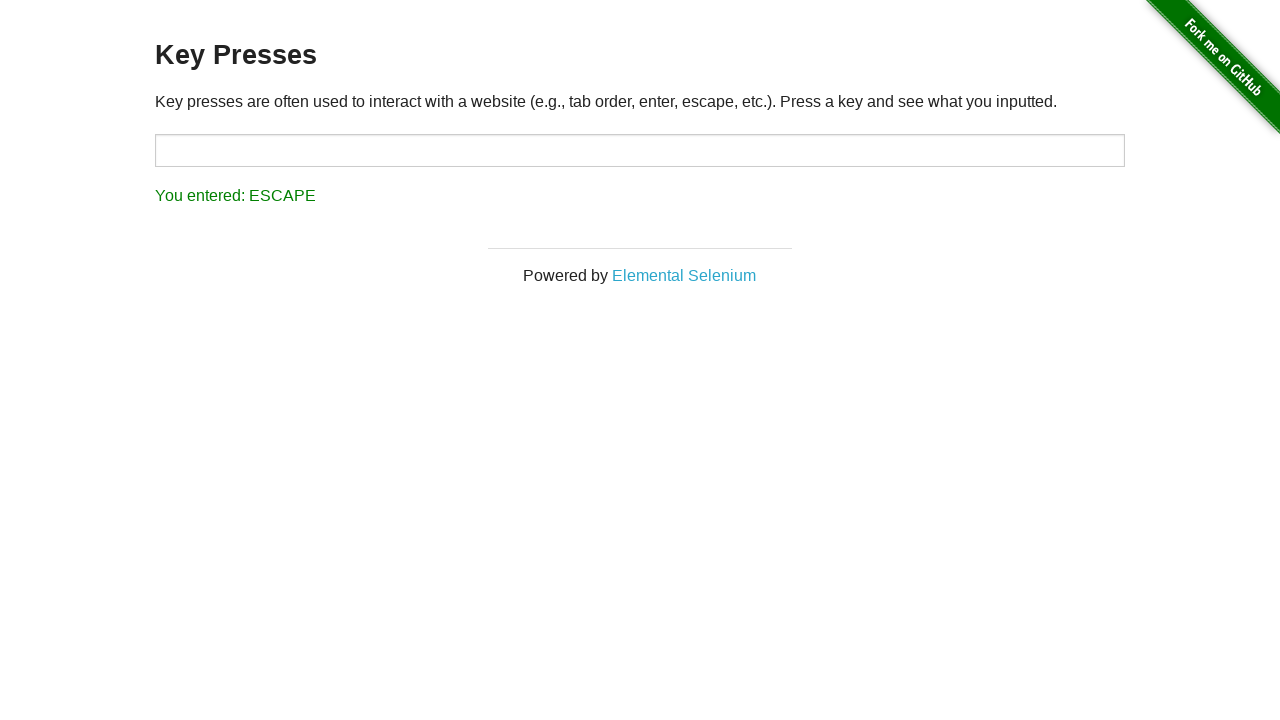

Waited 1 second to observe ESCAPE key result
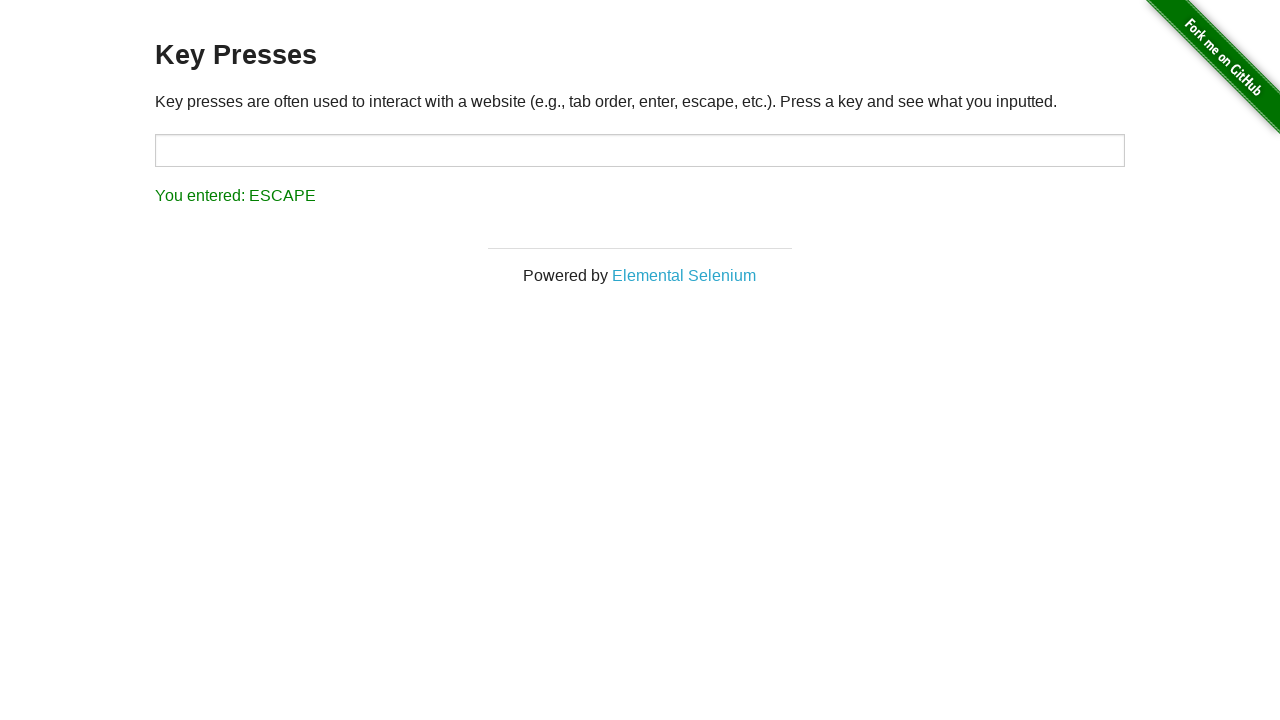

Pressed BACKSPACE key
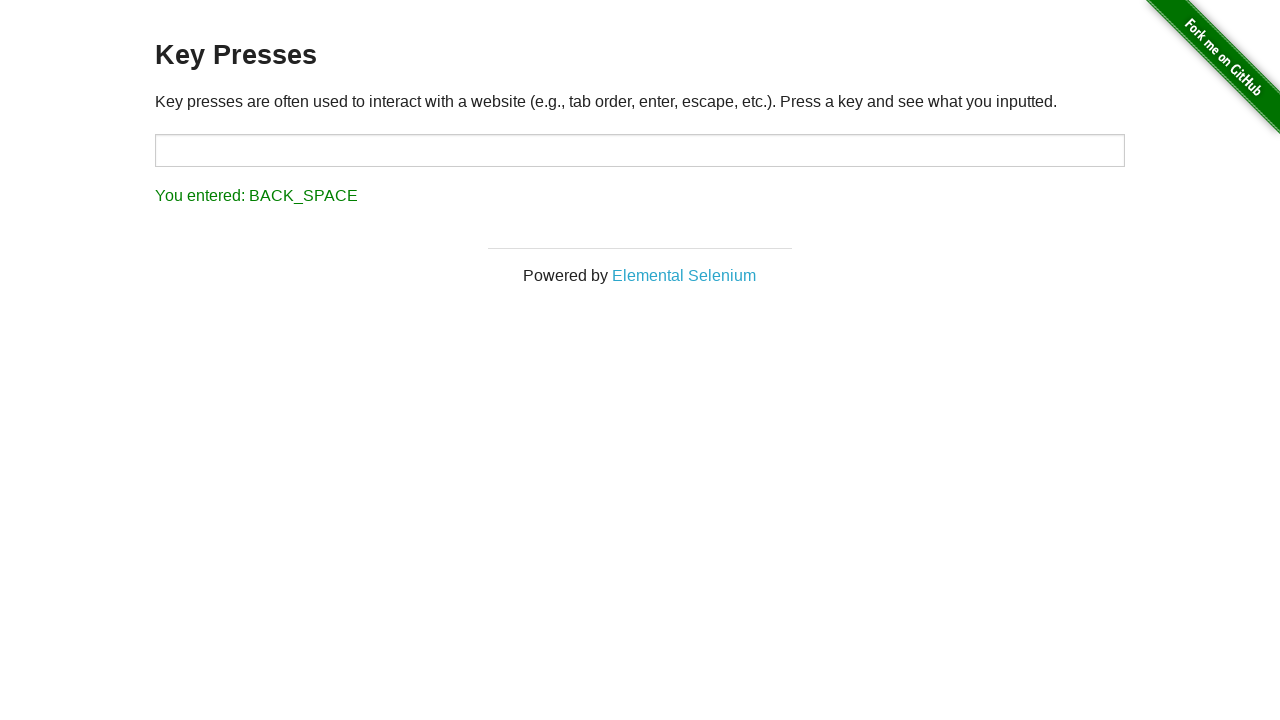

Result element loaded after BACKSPACE key press
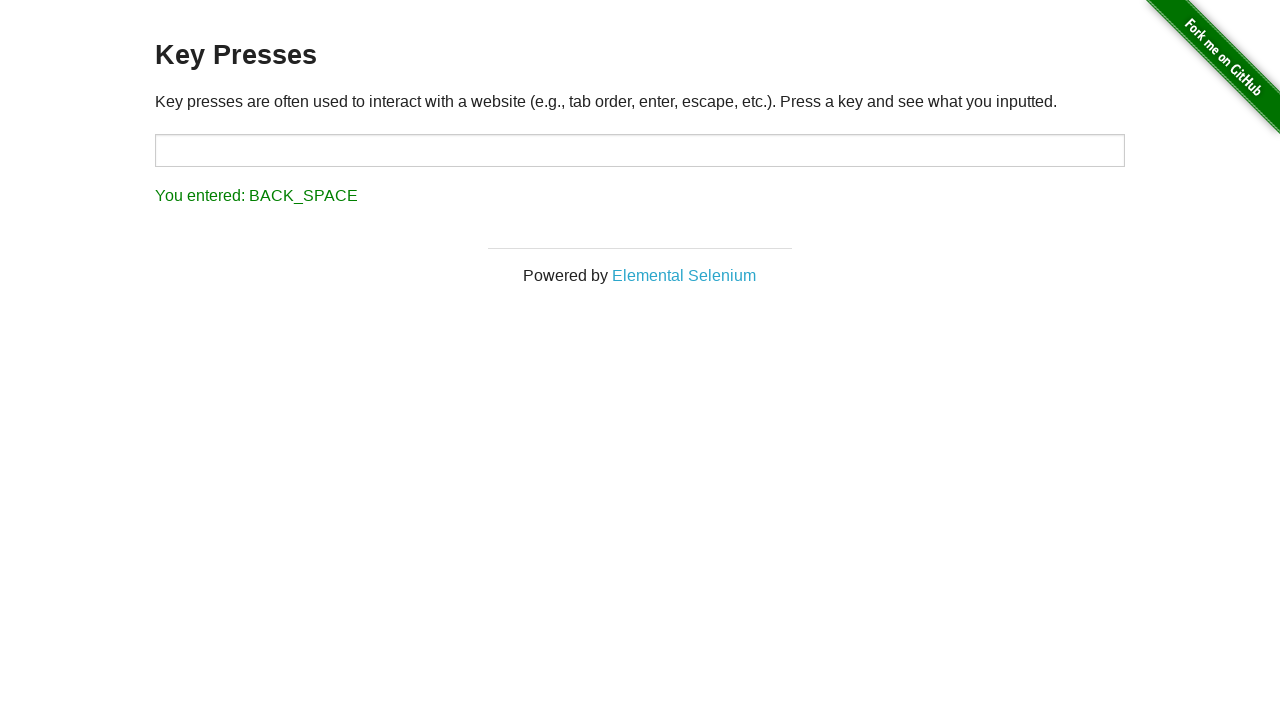

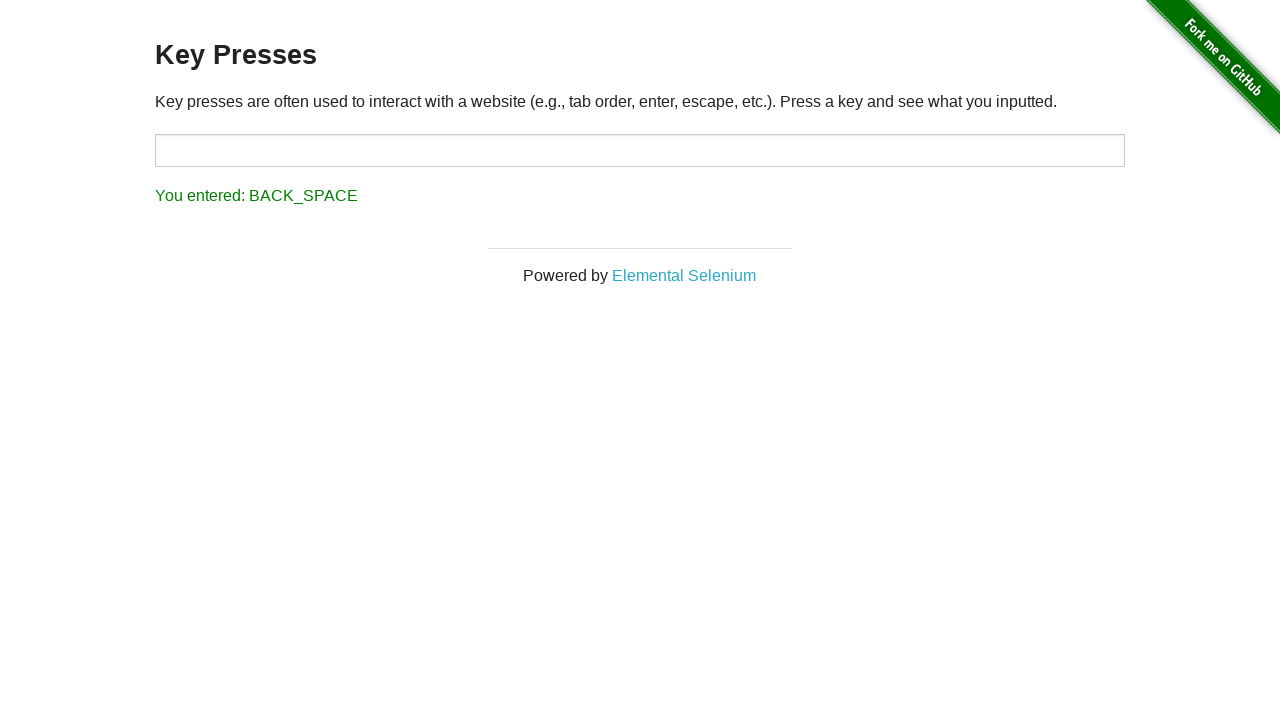